Tests checkbox functionality by clicking a Senior Citizen Discount checkbox, verifying it's selected, and counting all checkboxes on the page.

Starting URL: https://rahulshettyacademy.com/dropdownsPractise

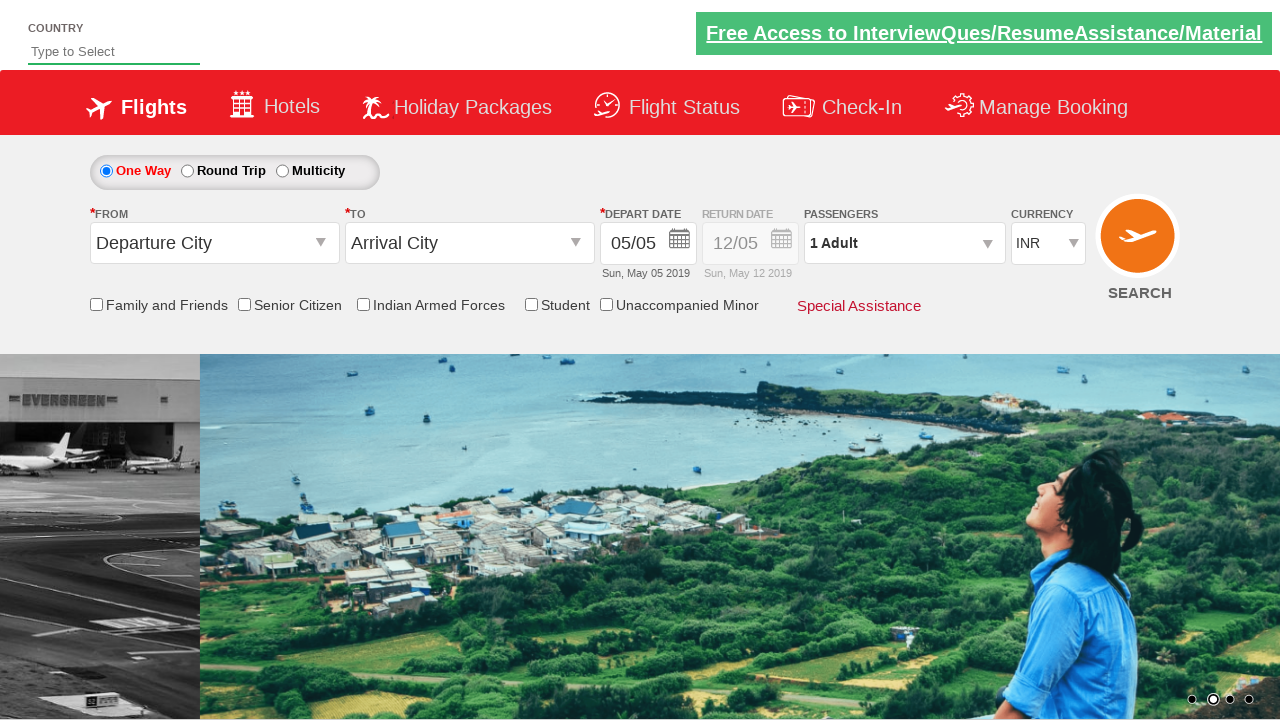

Clicked on the Senior Citizen Discount checkbox at (244, 304) on input[id*='SeniorCitizenDiscount']
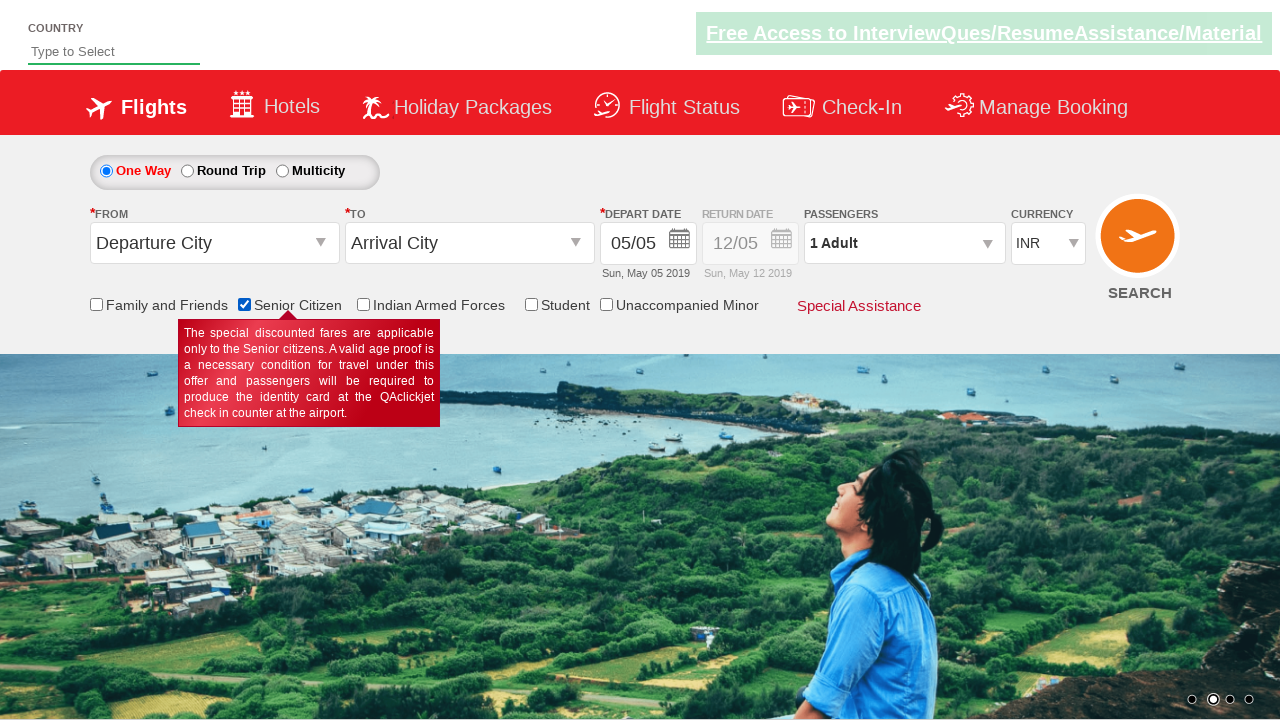

Located the Senior Citizen Discount checkbox element
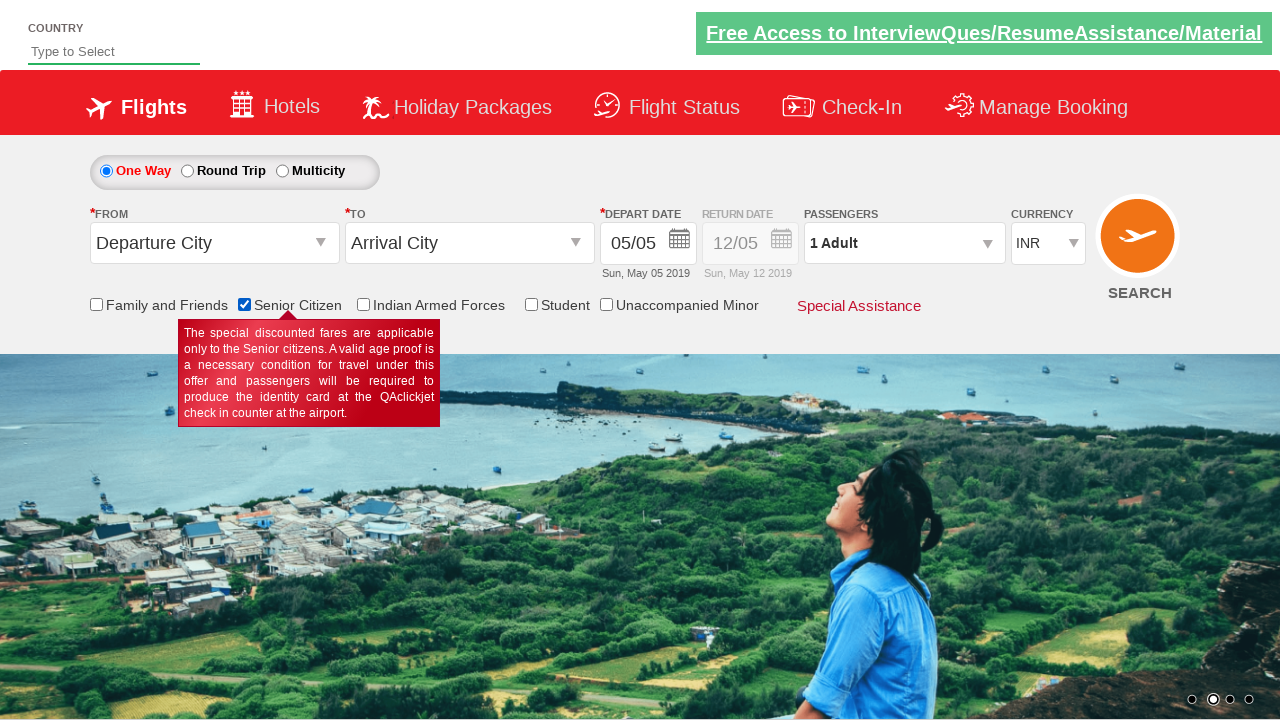

Verified that the Senior Citizen Discount checkbox is selected
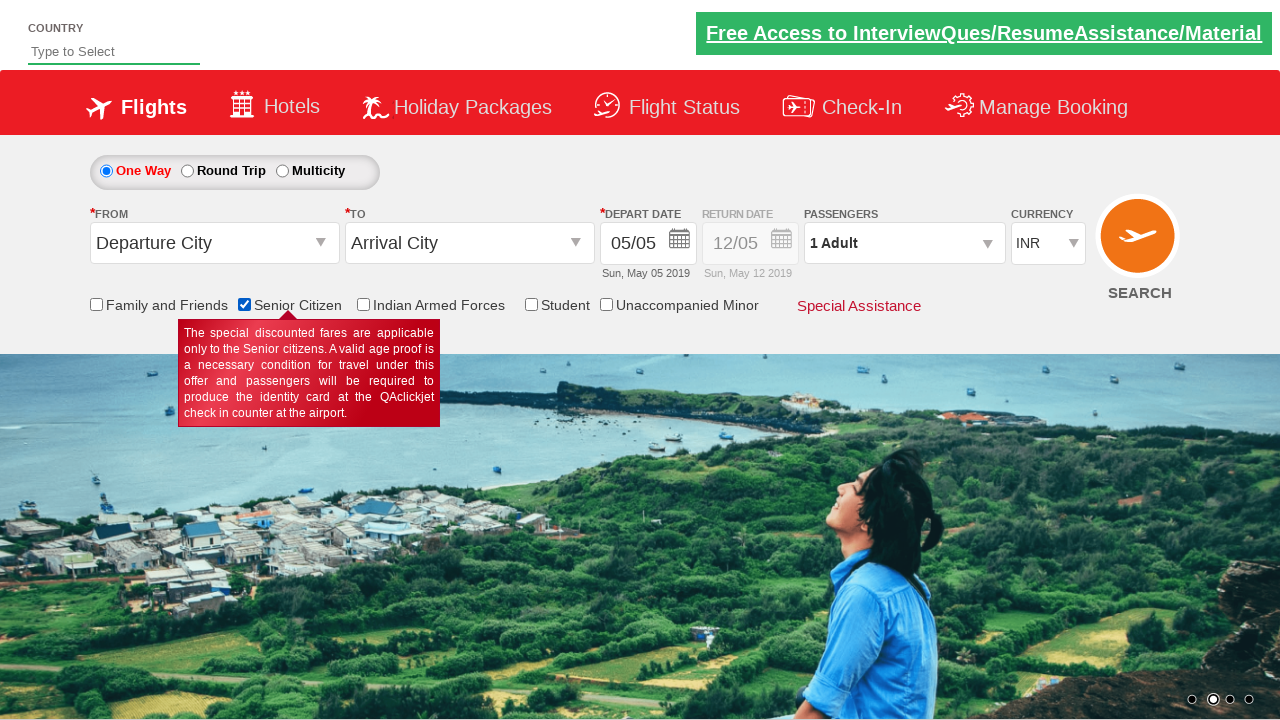

Located all checkboxes on the page
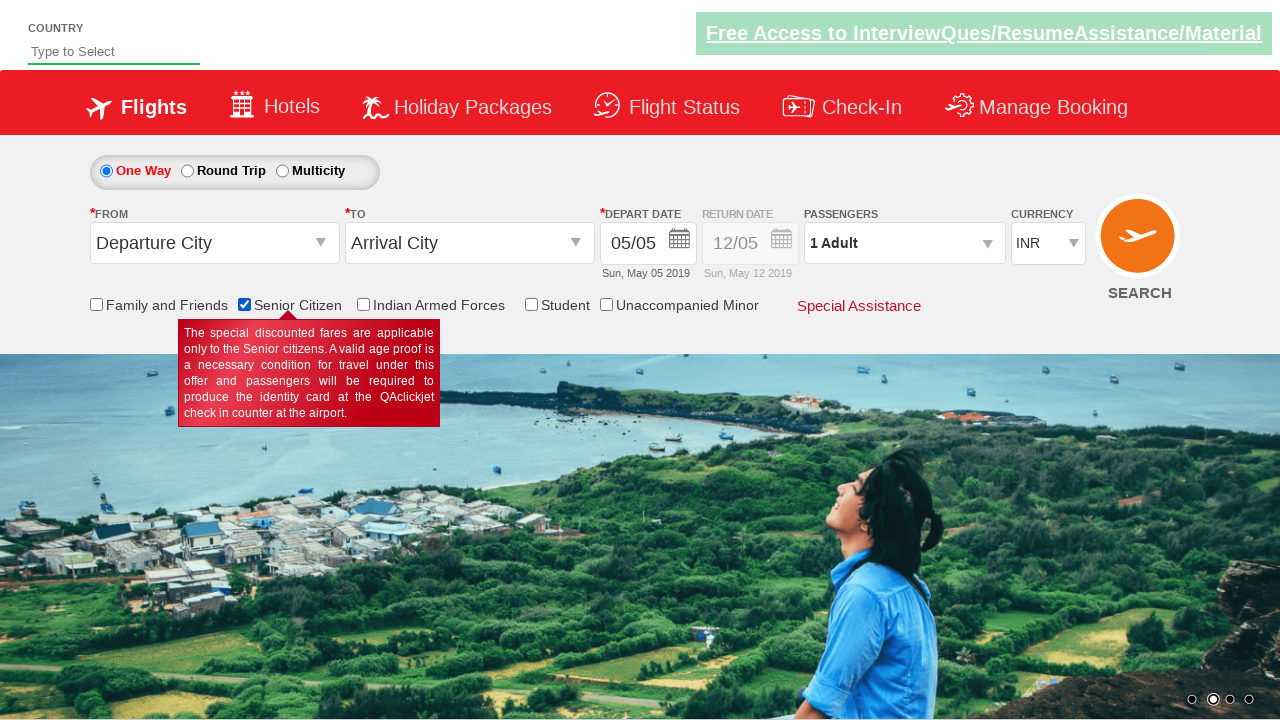

Counted all checkboxes on the page: 6 total
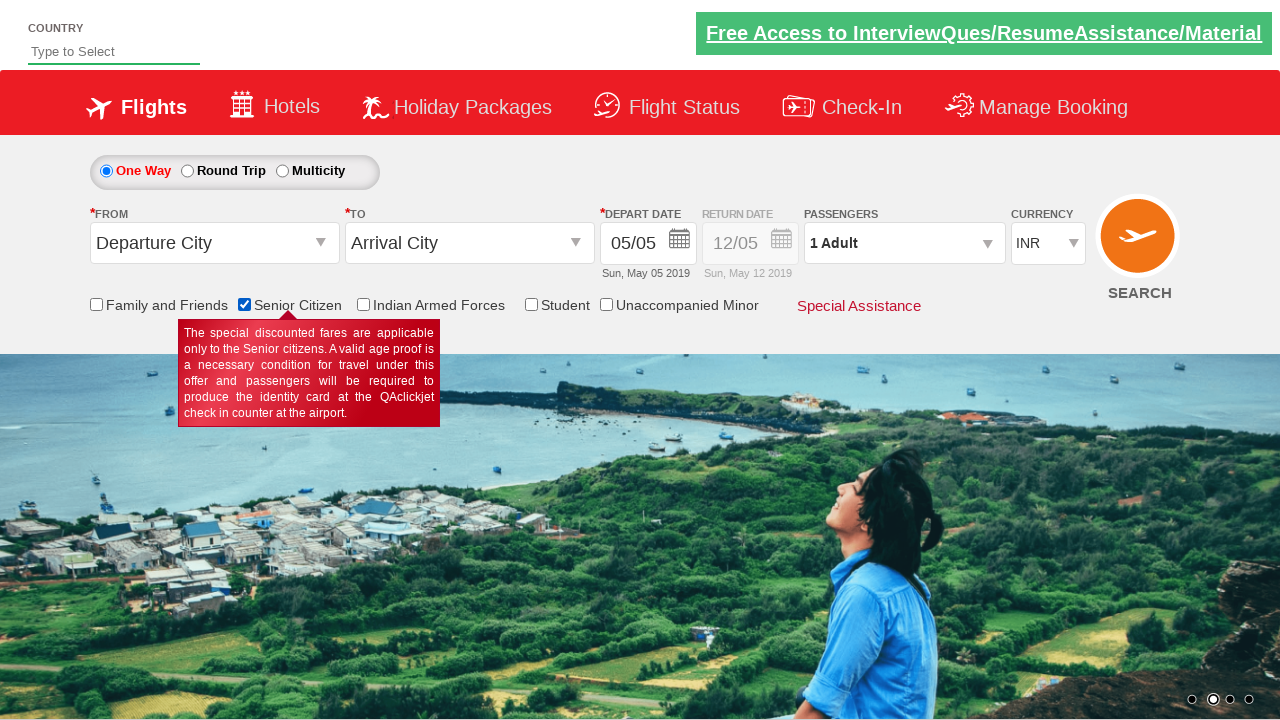

Printed checkbox count result: 6
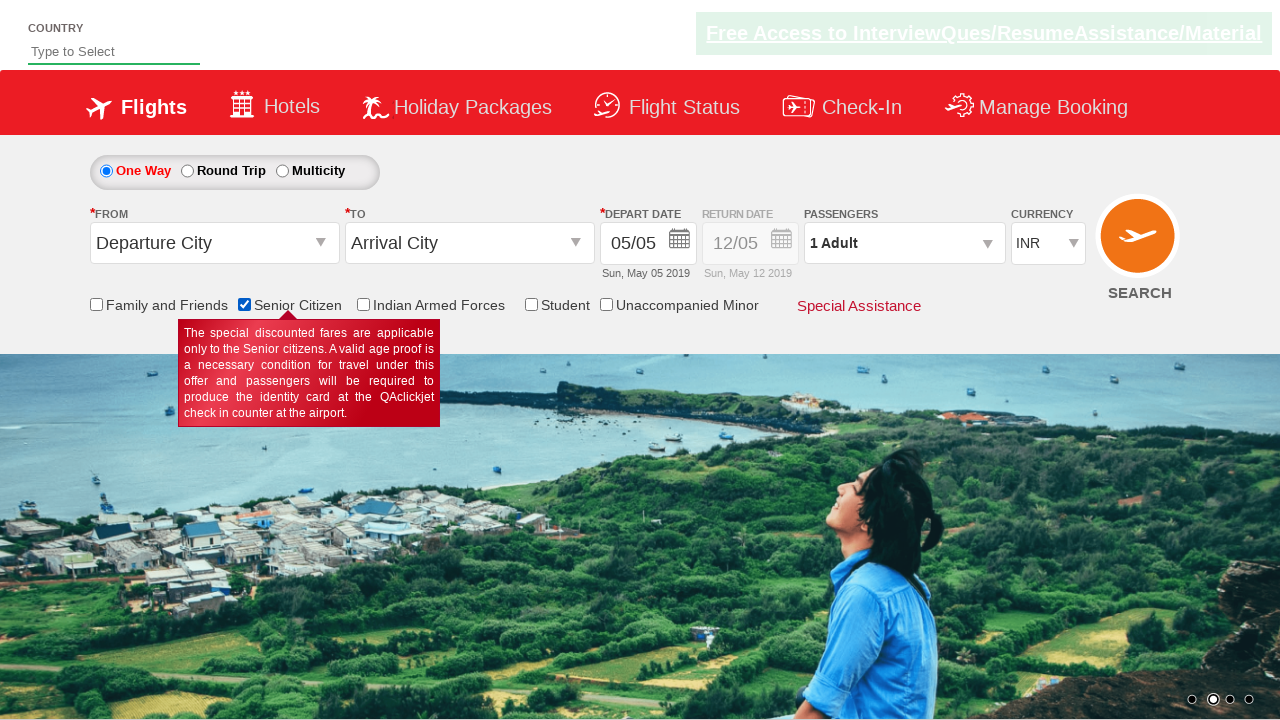

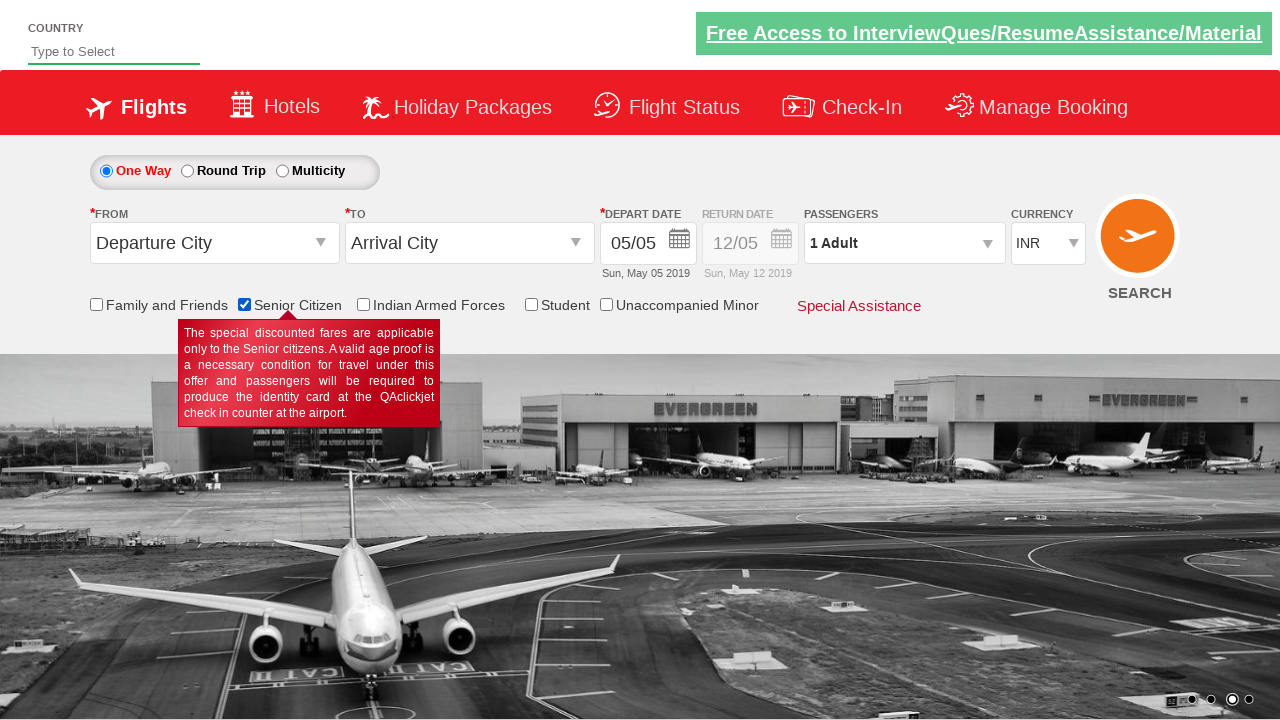